Tests that form data is preserved when navigating away and returning to the form

Starting URL: https://www.banmedica.cl/

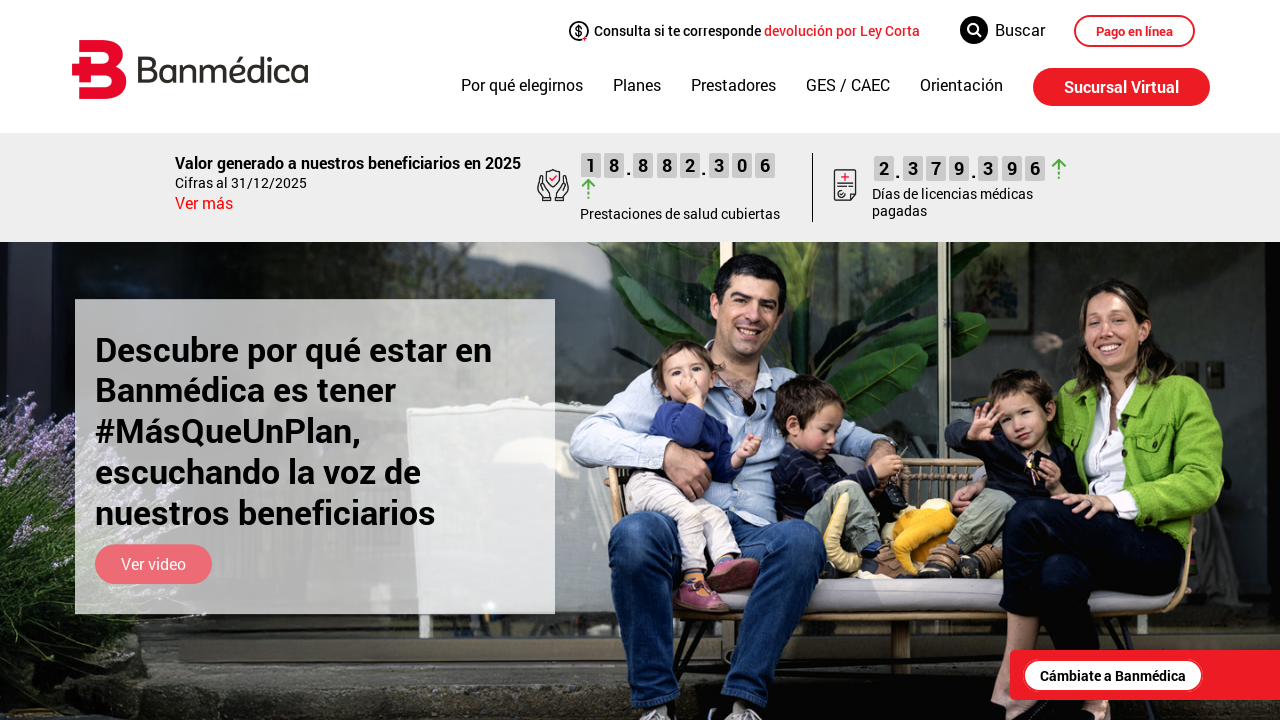

Clicked on invitation link to open form at (1113, 676) on a.invitacion
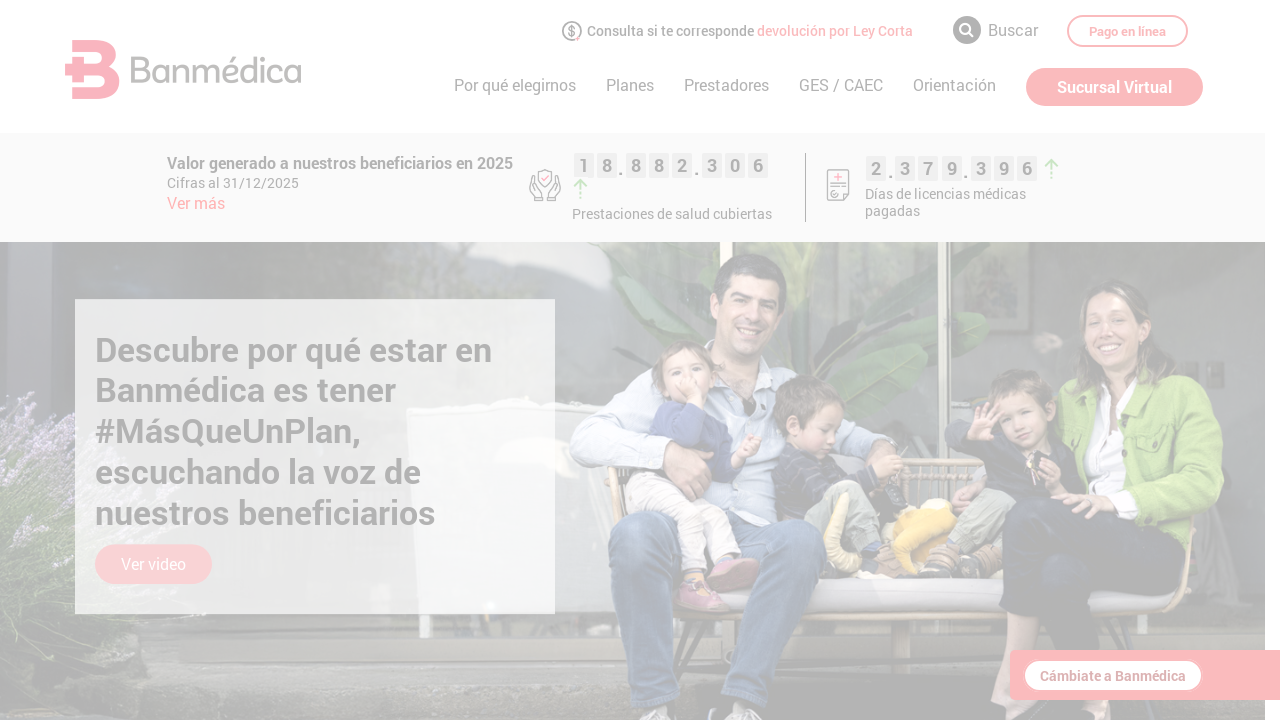

Filled name field with 'Juan Perez' on #name
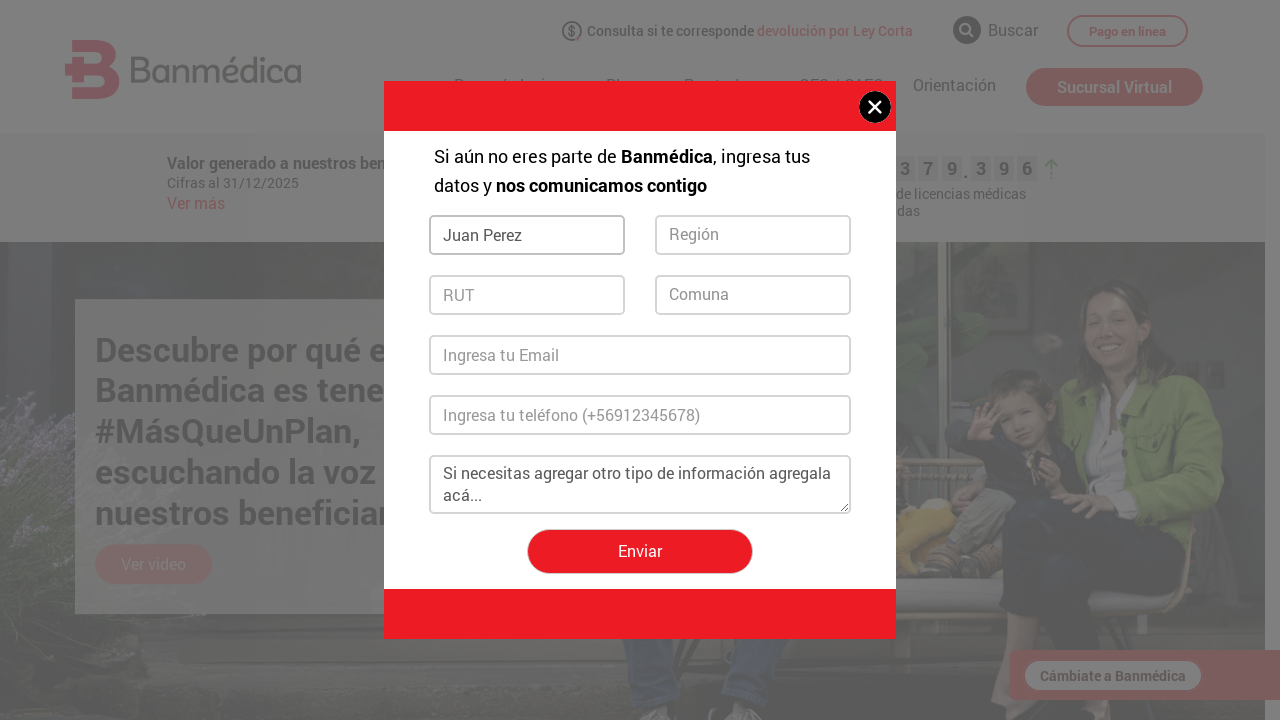

Filled RUT field with '22.599.935-k' on #rut
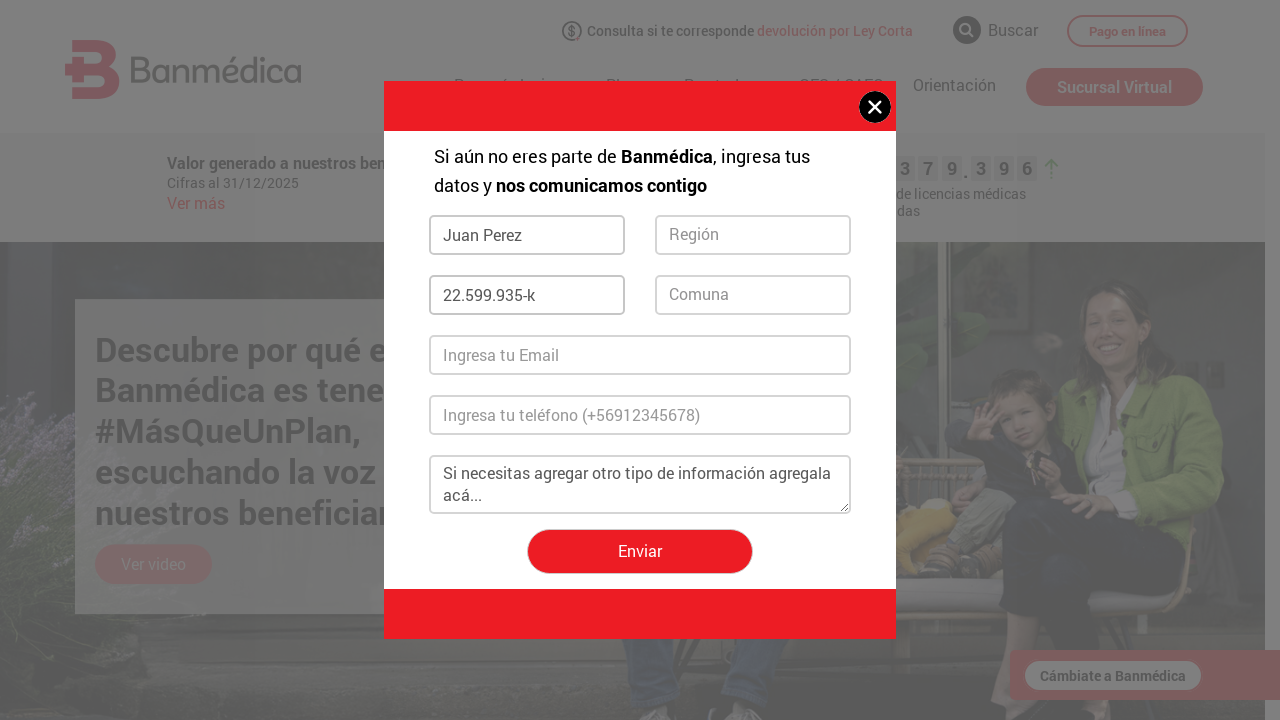

Filled email field with 'ejemplo@gmail.com' on #email
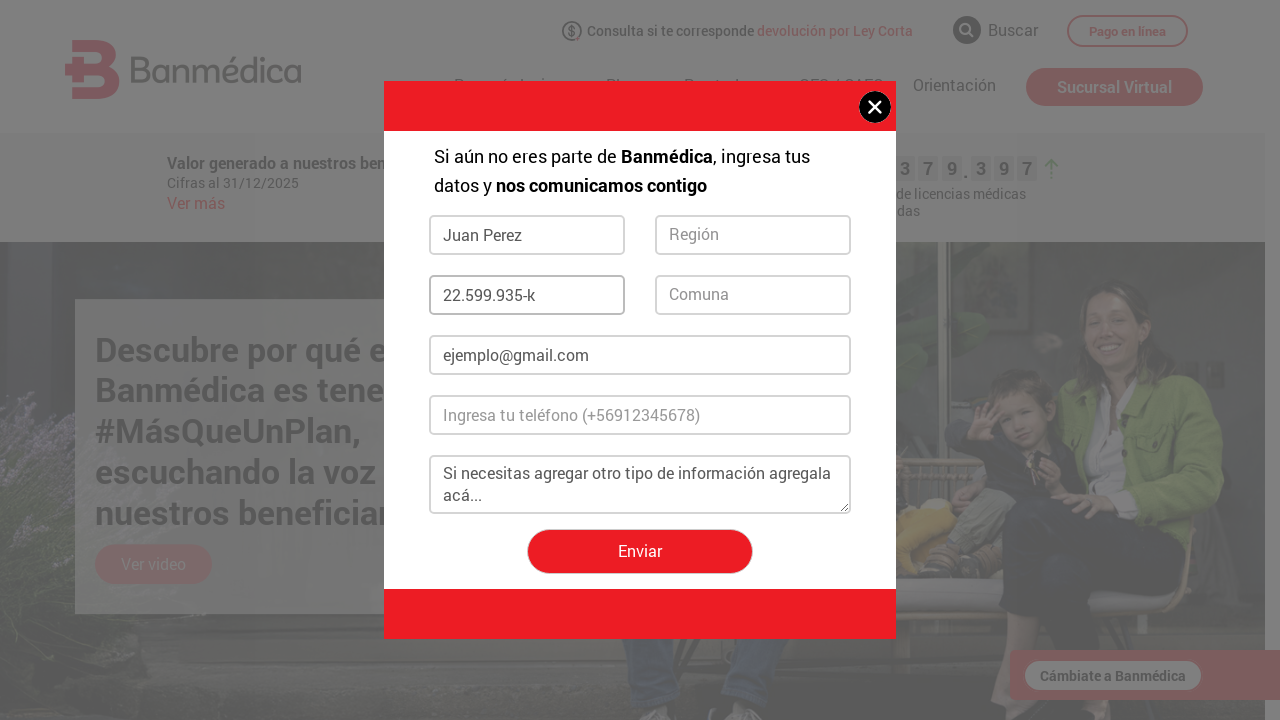

Filled phone field with '363148440' on #fono
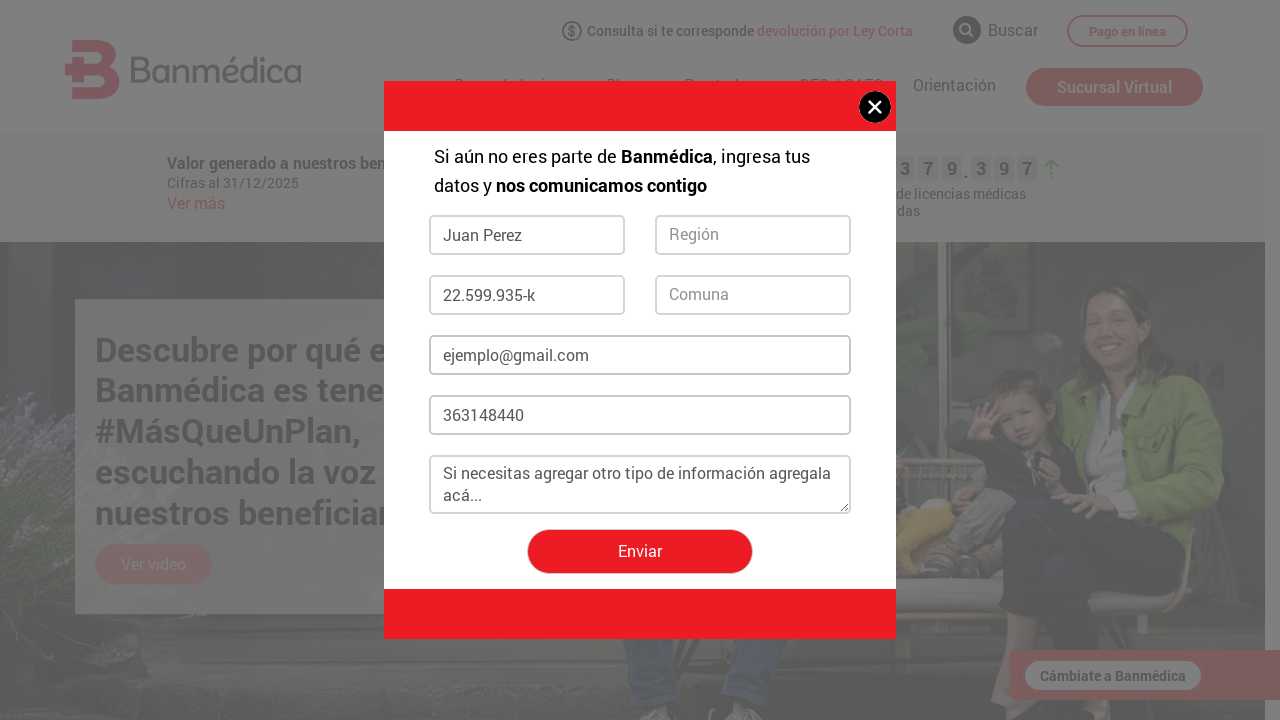

Filled glosa field with message on #glosa
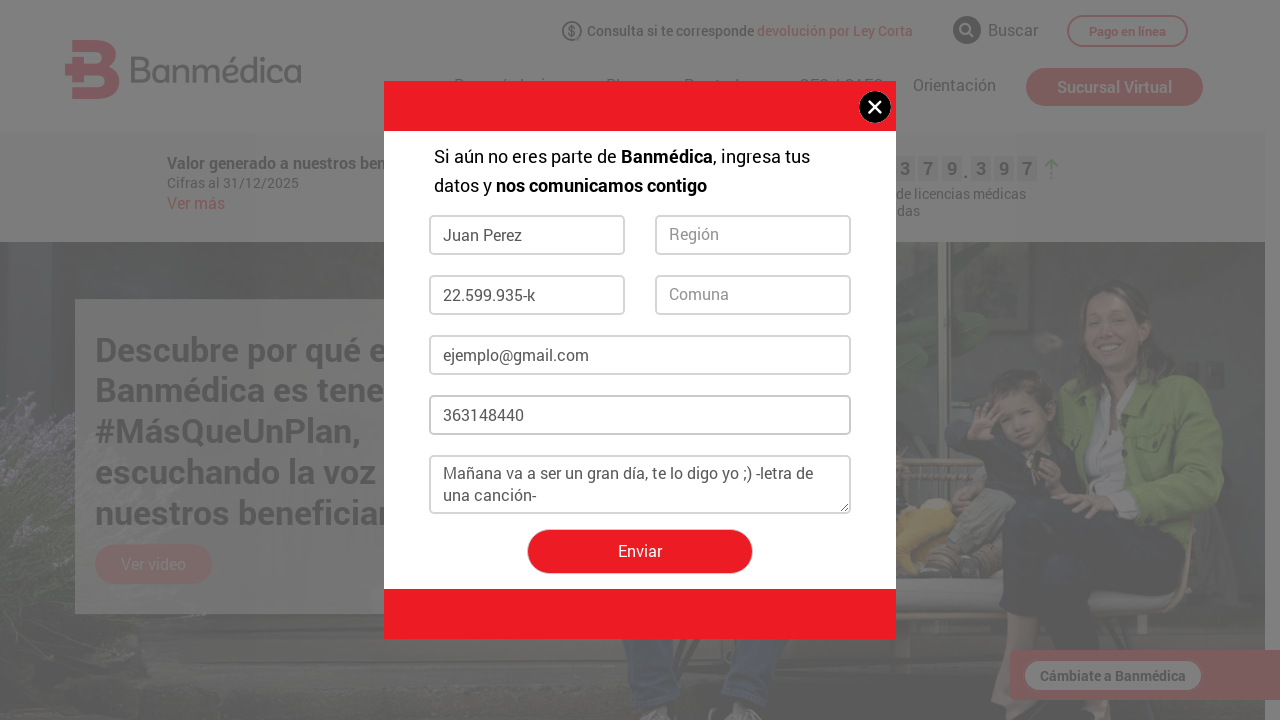

Selected 'REGION Metropolitana' from region dropdown on #regiones
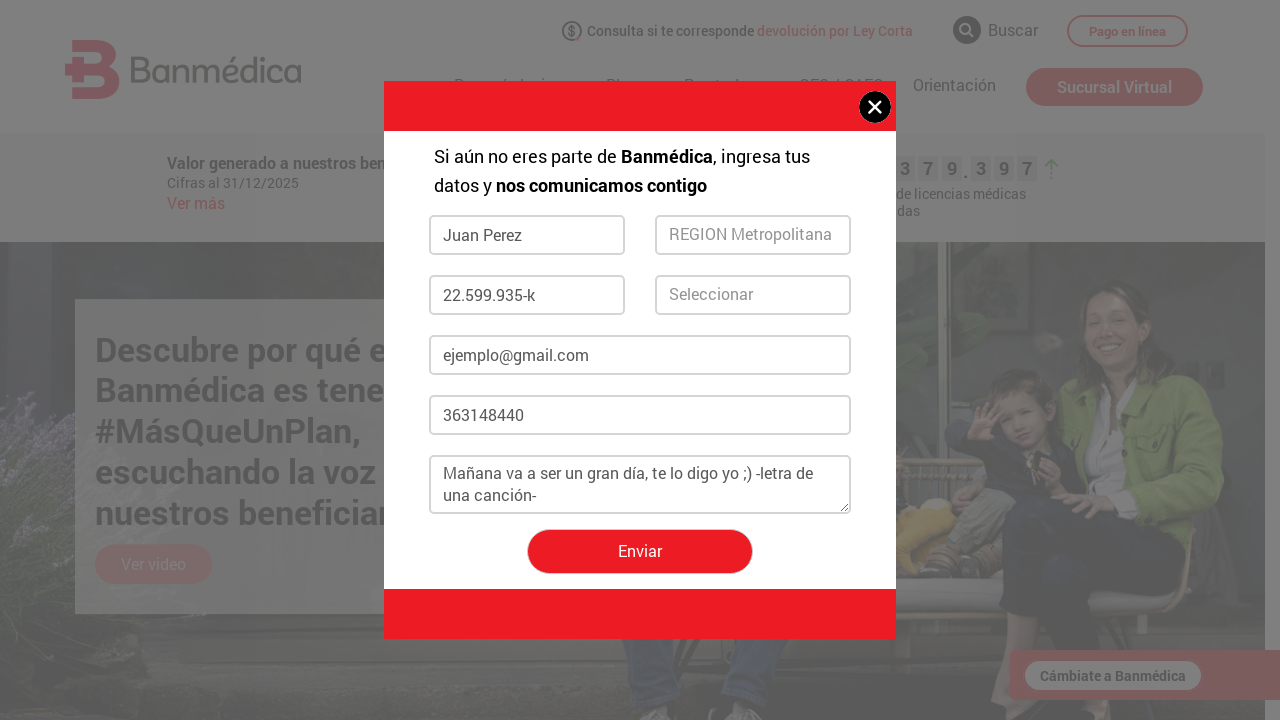

Selected 'Estacion Central' from comuna dropdown on #comuna
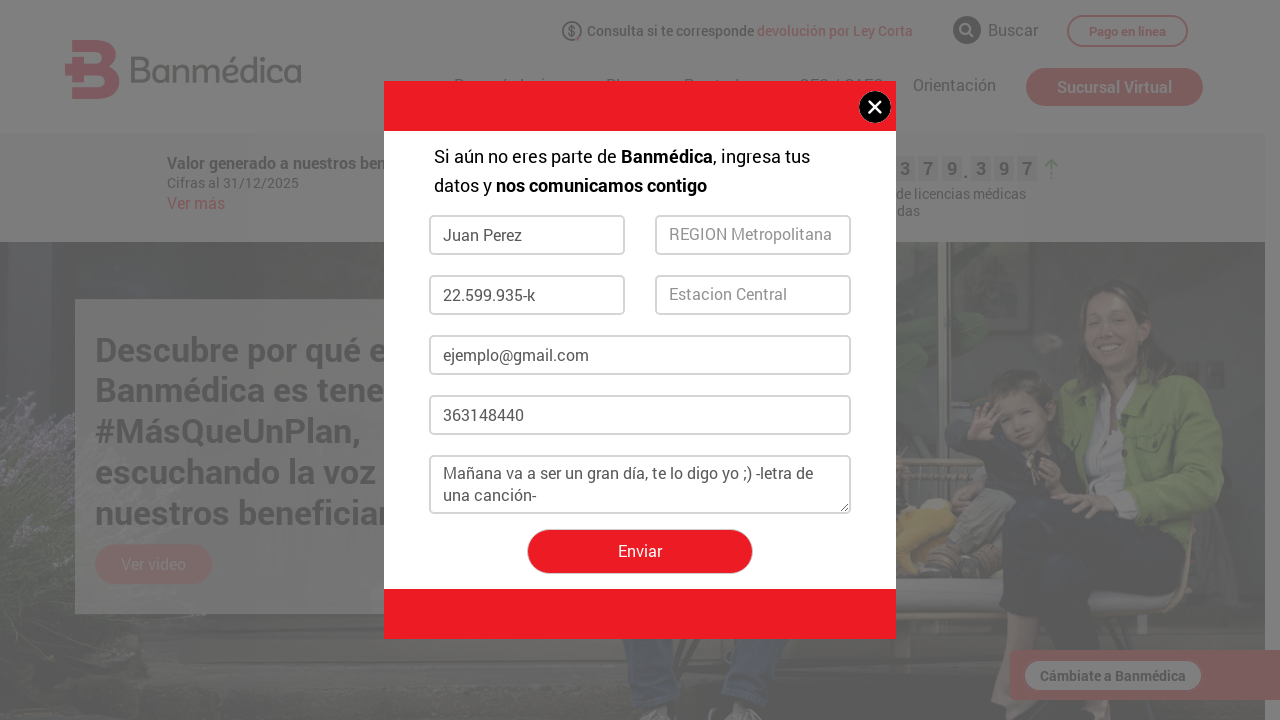

Closed the dialog by clicking close button at (875, 107) on //*[@id="datas_modal"]/div/div/div/div/div[1]/img
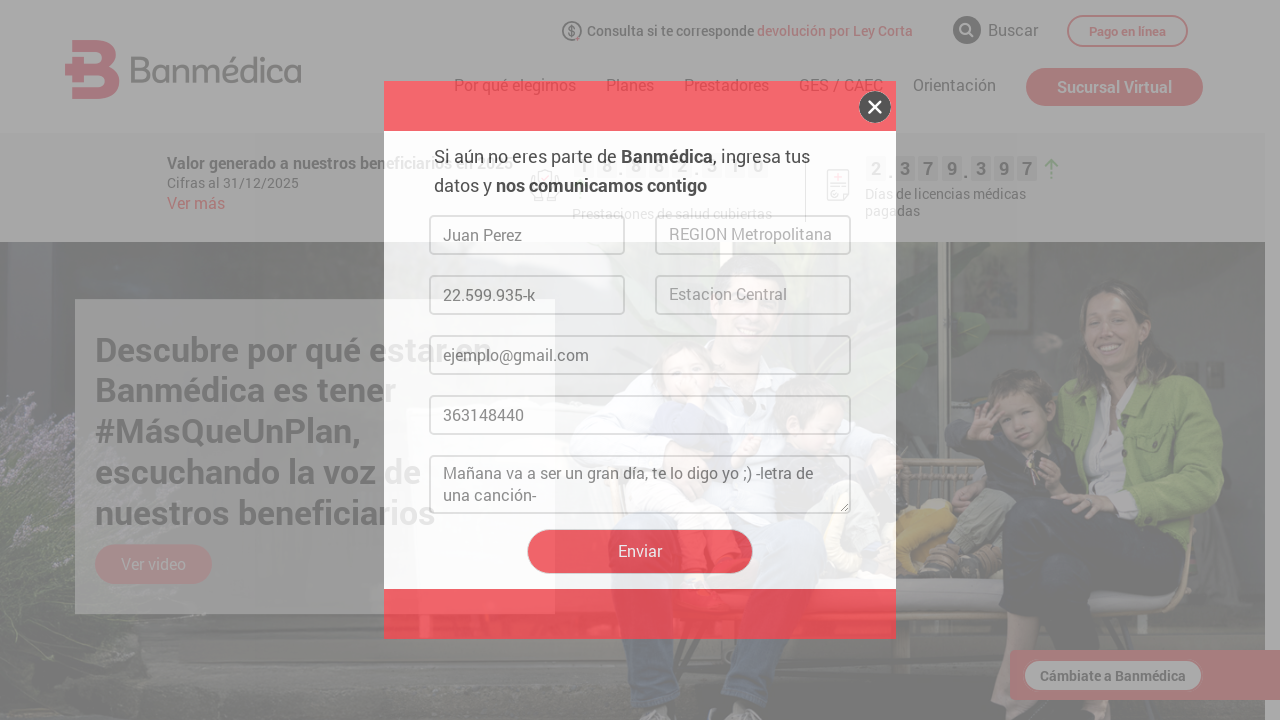

Clicked on 'mi cuenta' menu item at (1122, 87) on //*[@id="menu-item-723"]/a
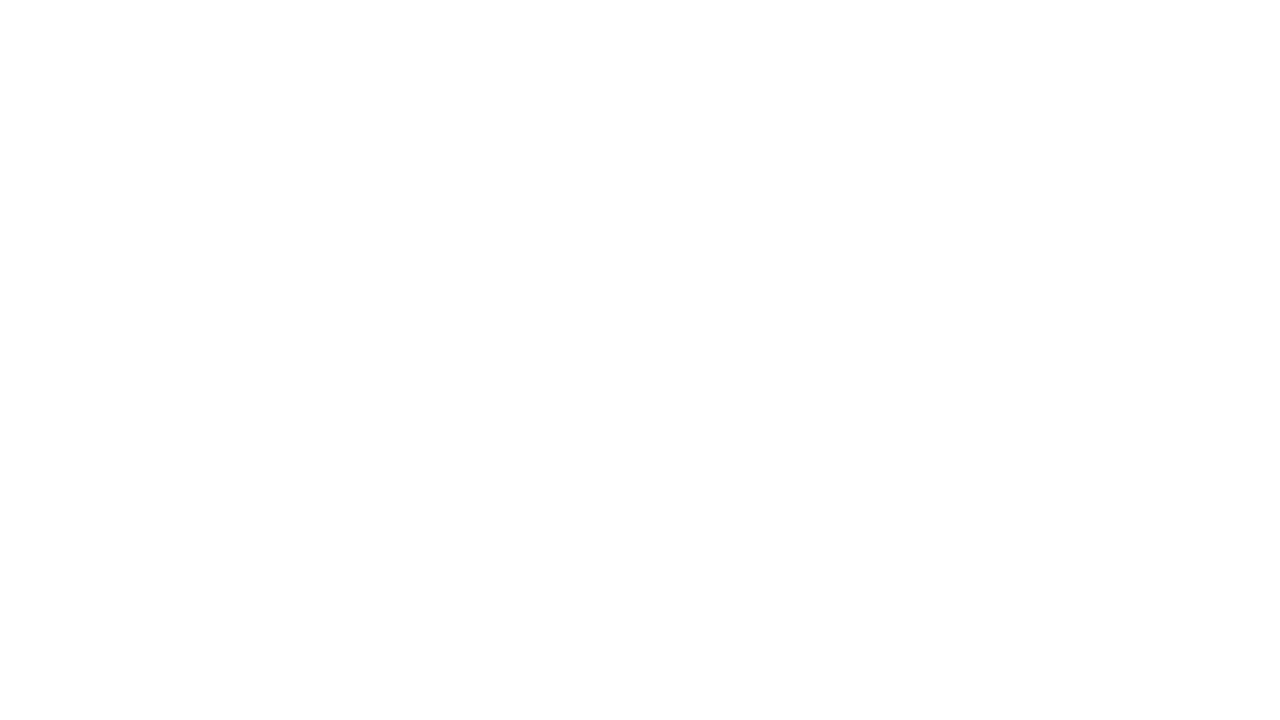

Navigated back to previous page
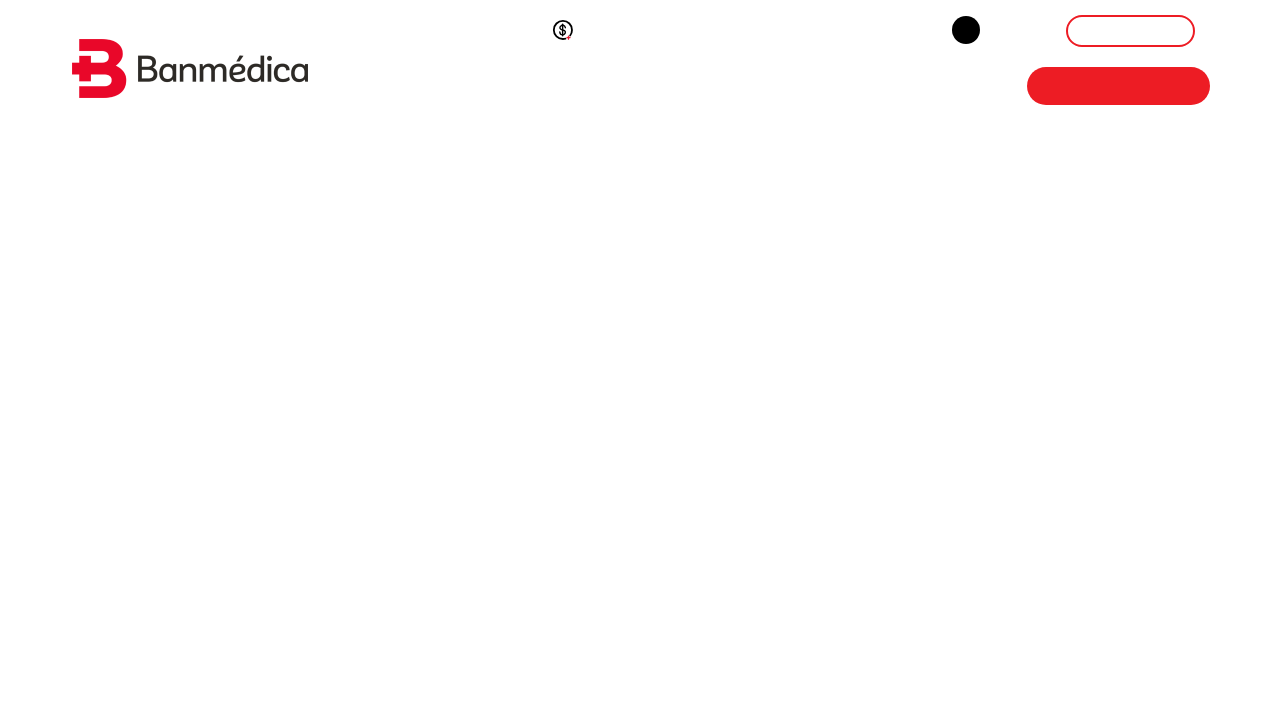

Reopened invitation form dialog at (1113, 676) on a.invitacion
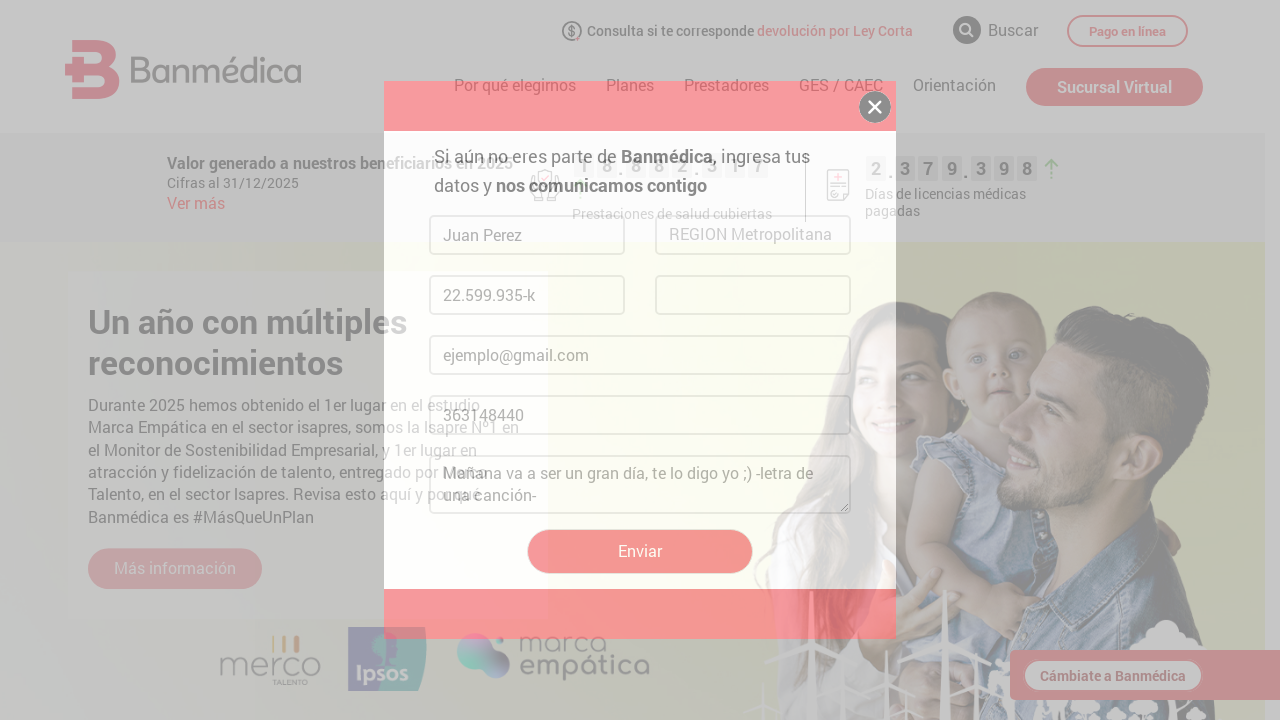

Verified that name field is present in form
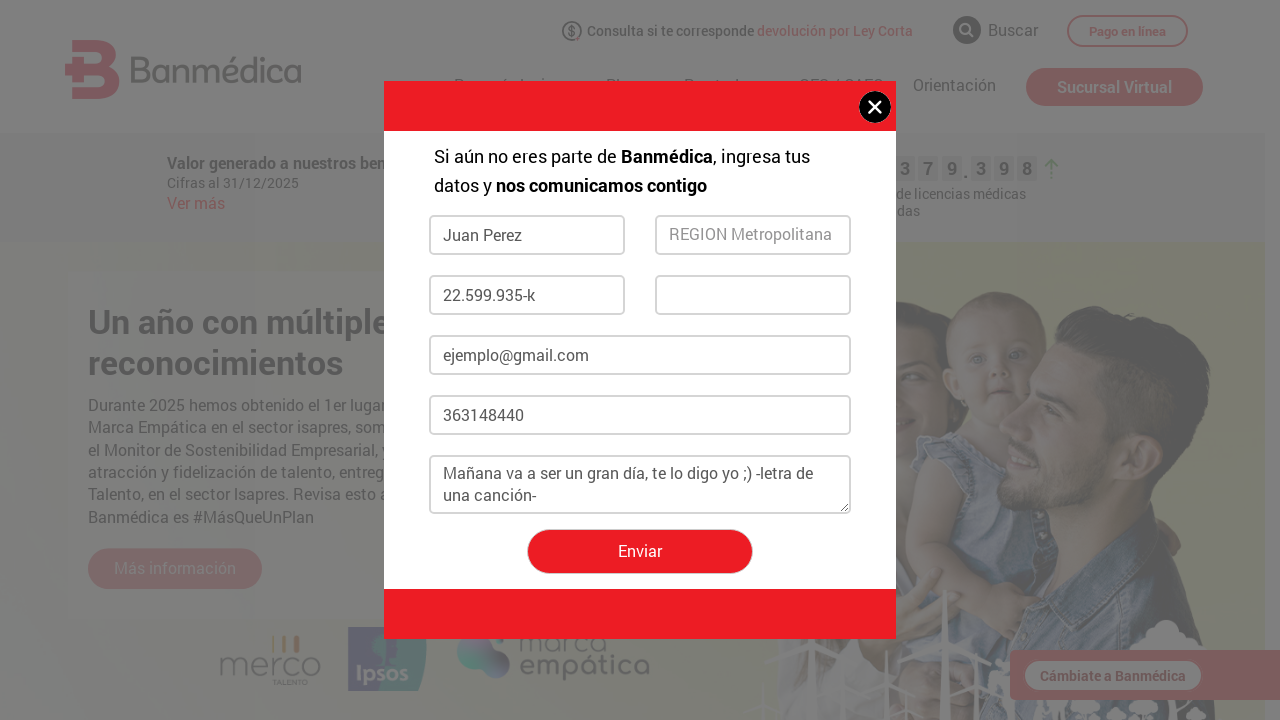

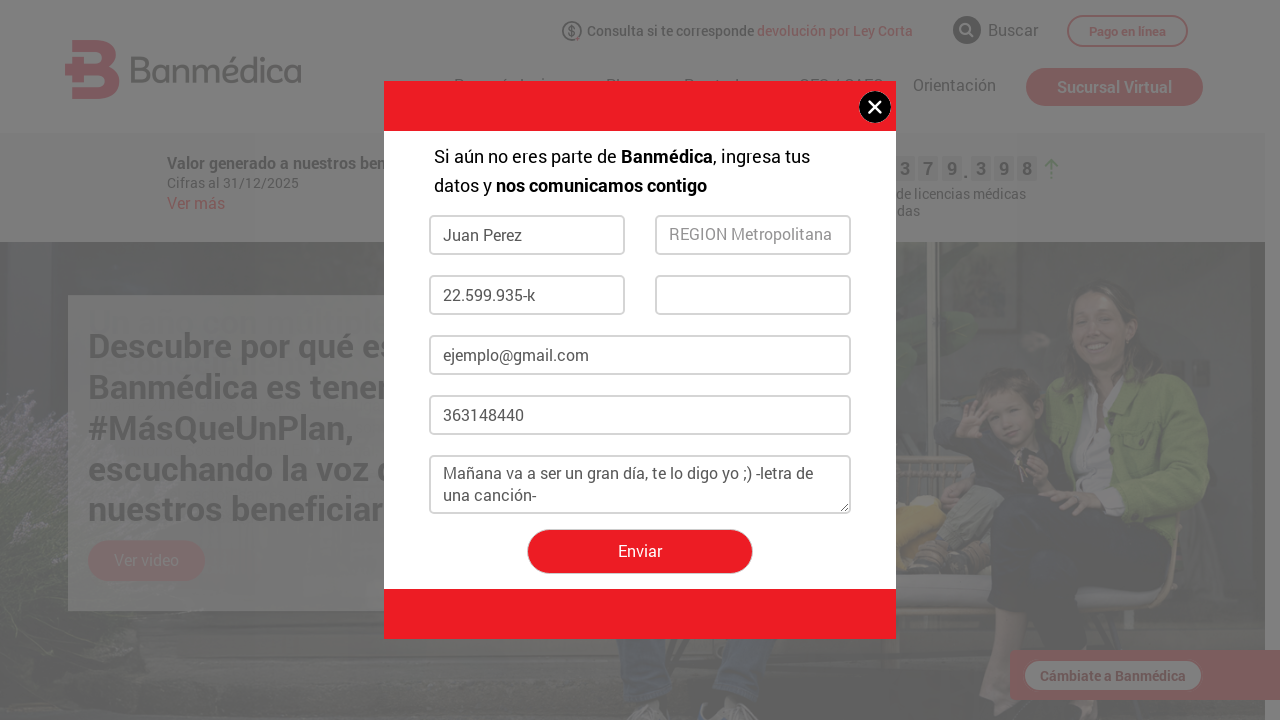